Switches to an iframe and then back to the main page context

Starting URL: https://demoqa.com/frames

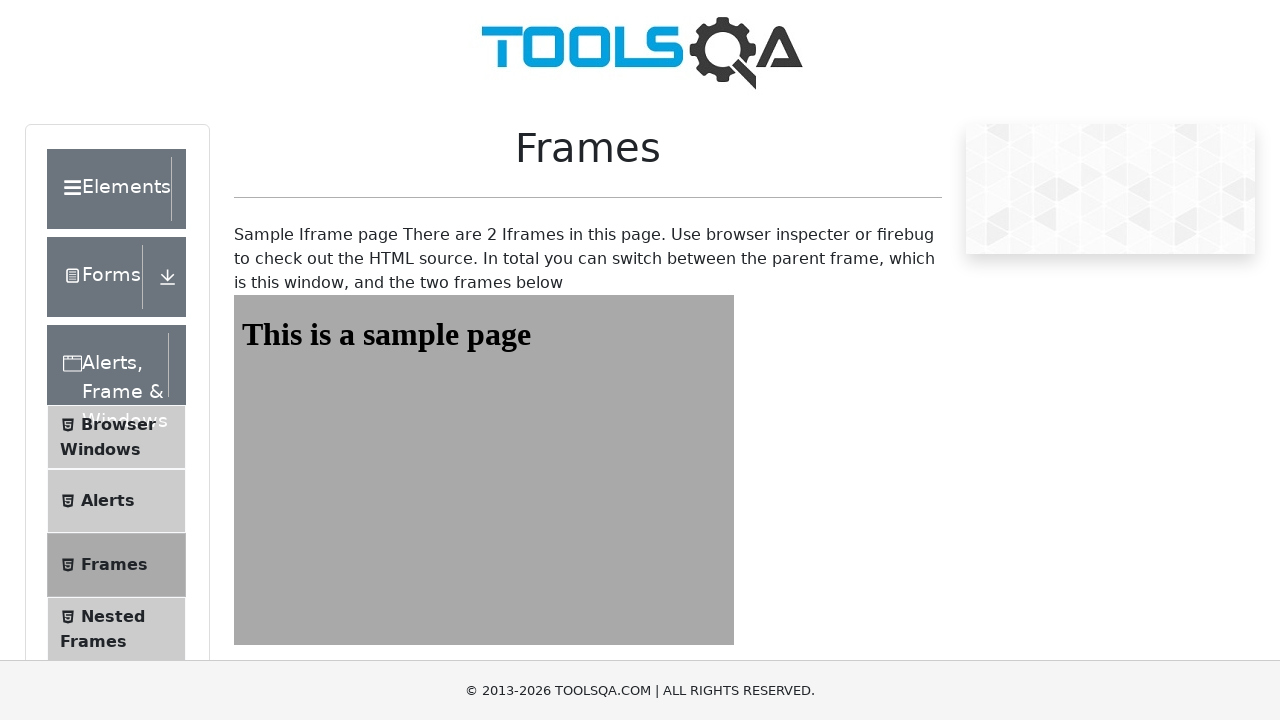

Navigated to https://demoqa.com/frames
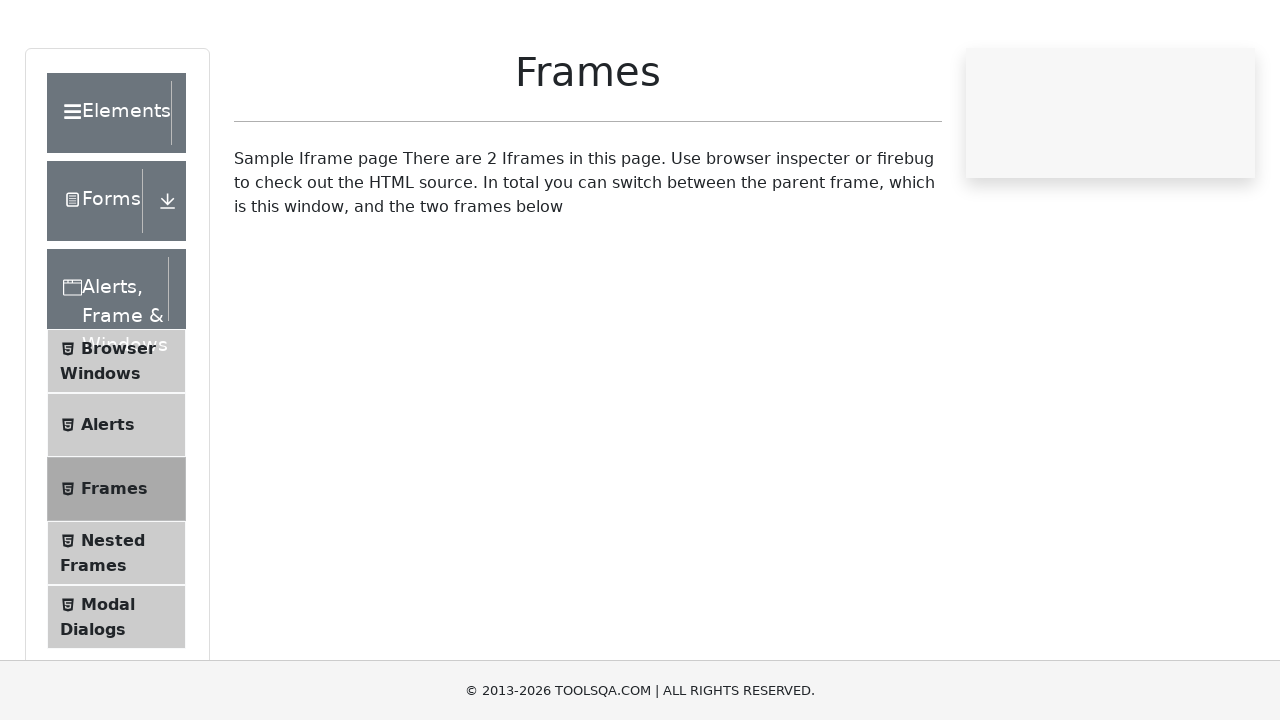

Located first iframe on the page
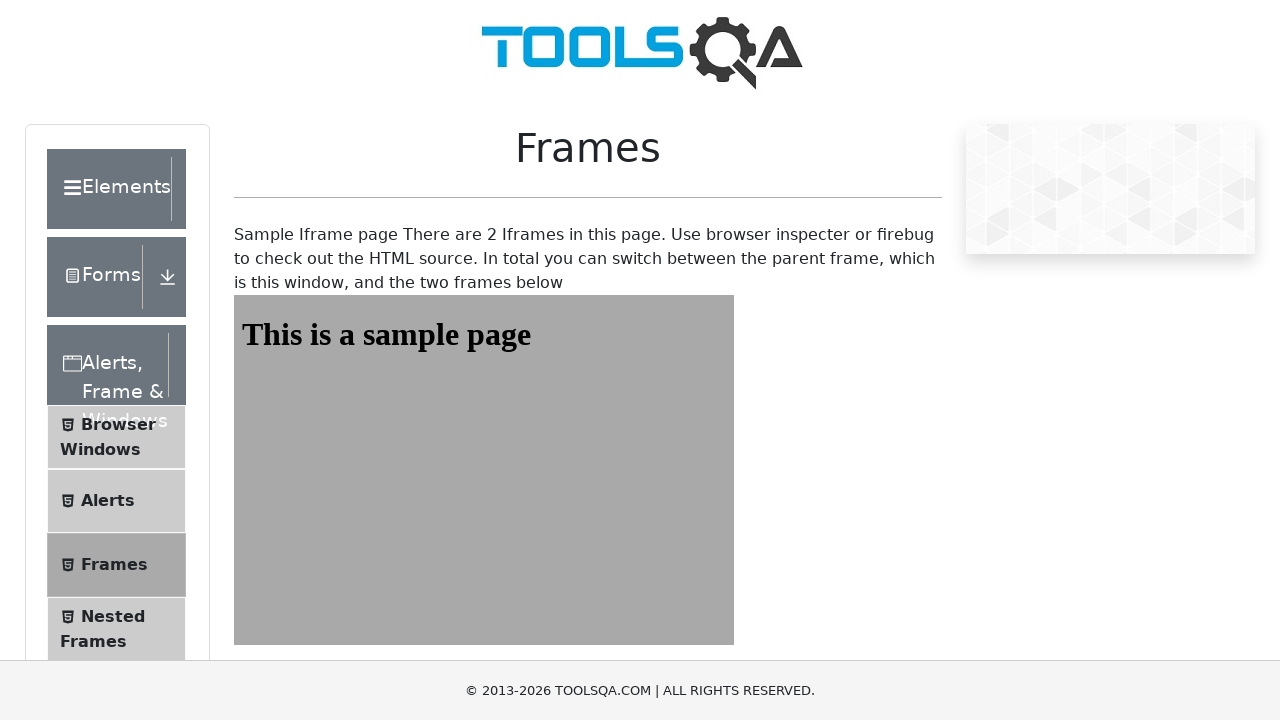

Switched back to main page context from iframe
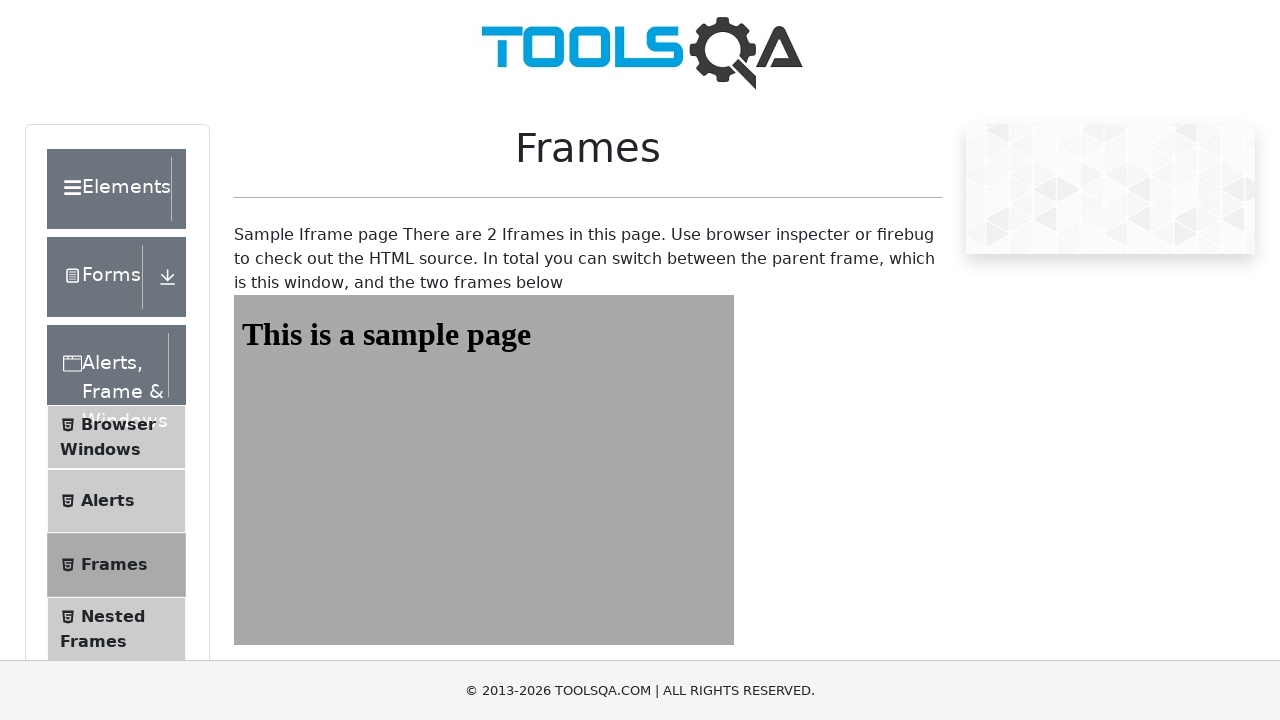

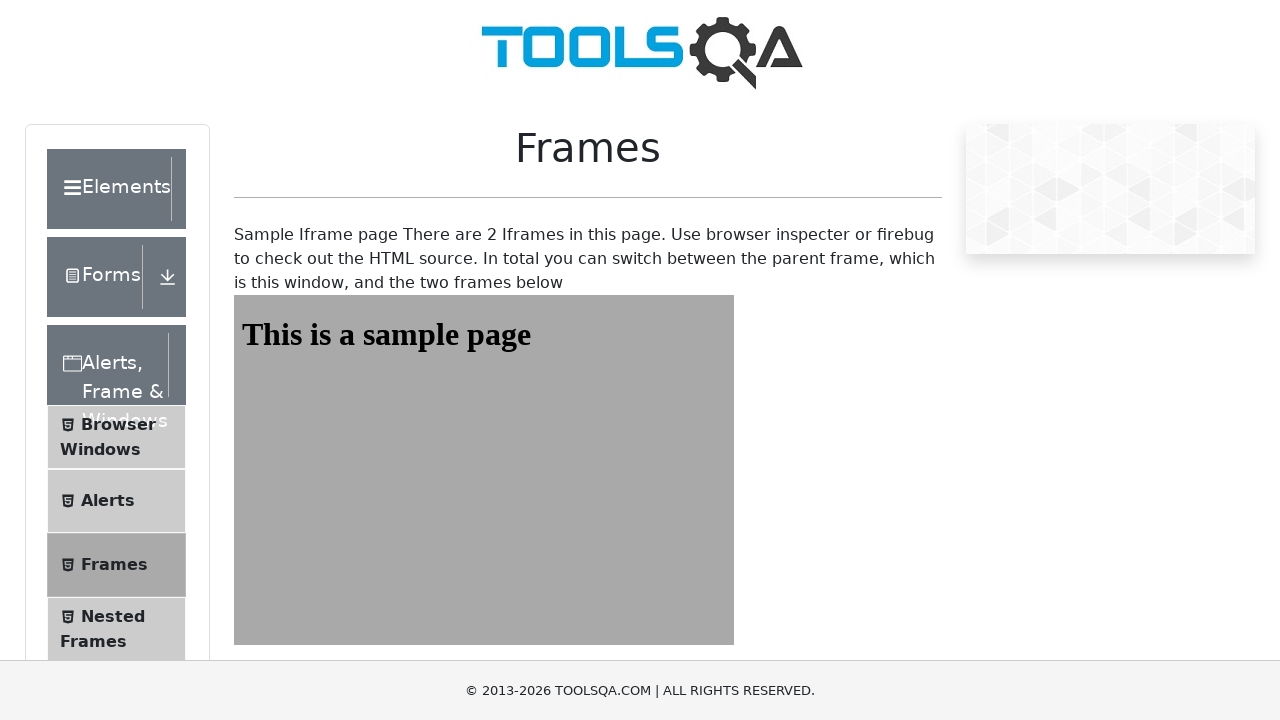